Tests dynamic element loading by clicking buttons to add textboxes, waiting for them to appear, and filling them with text. Demonstrates handling of dynamically loaded elements.

Starting URL: https://www.hyrtutorials.com/p/waits-demo.html

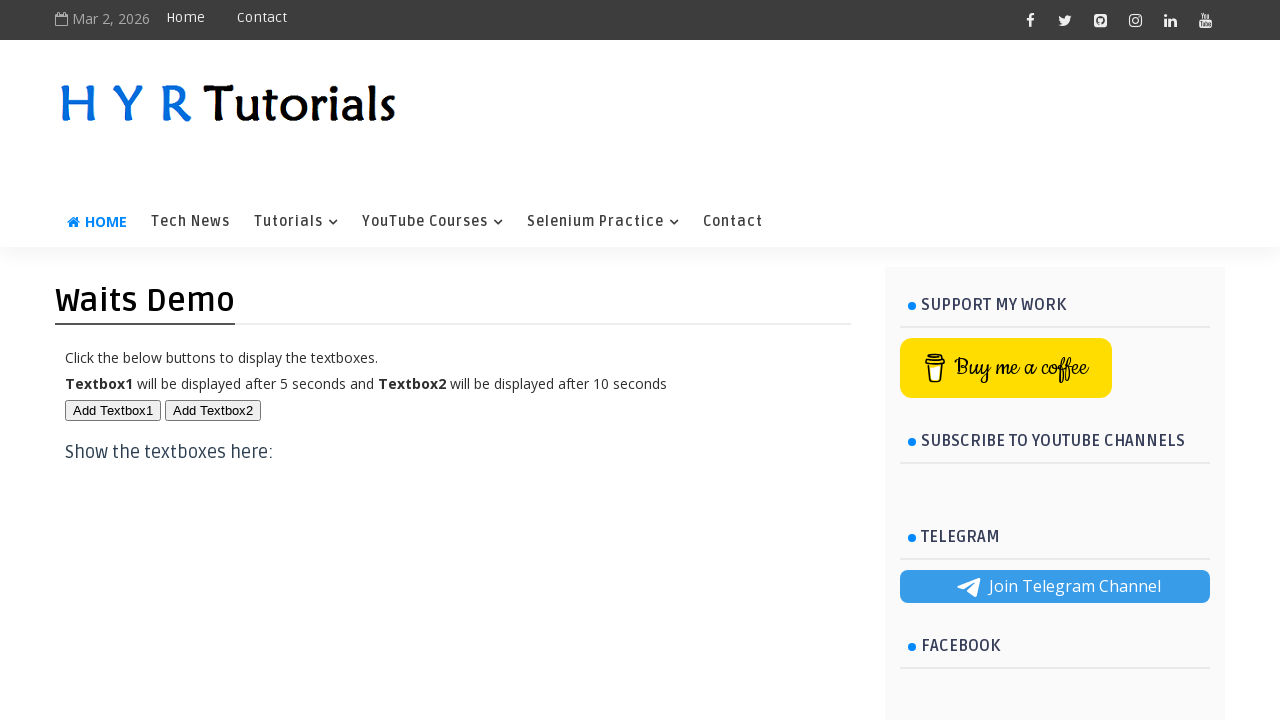

Clicked 'Add Textbox1' button at (113, 410) on xpath=//button[.='Add Textbox1']
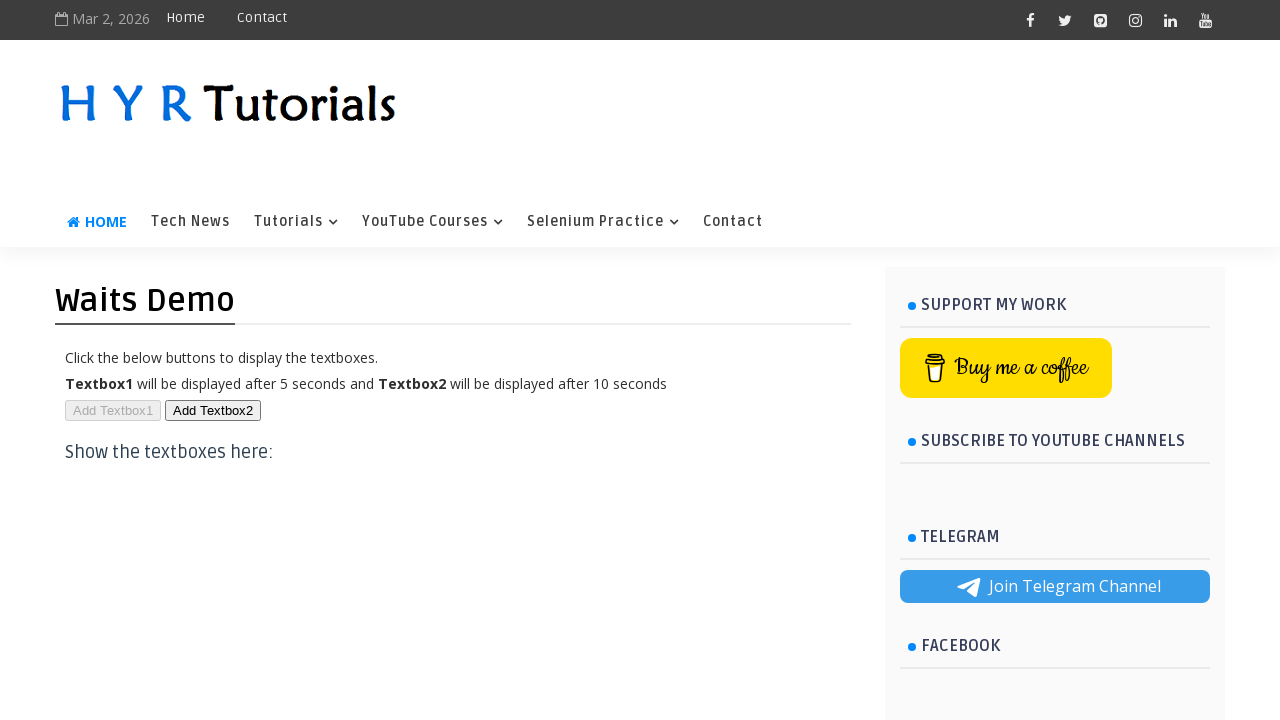

First textbox became visible
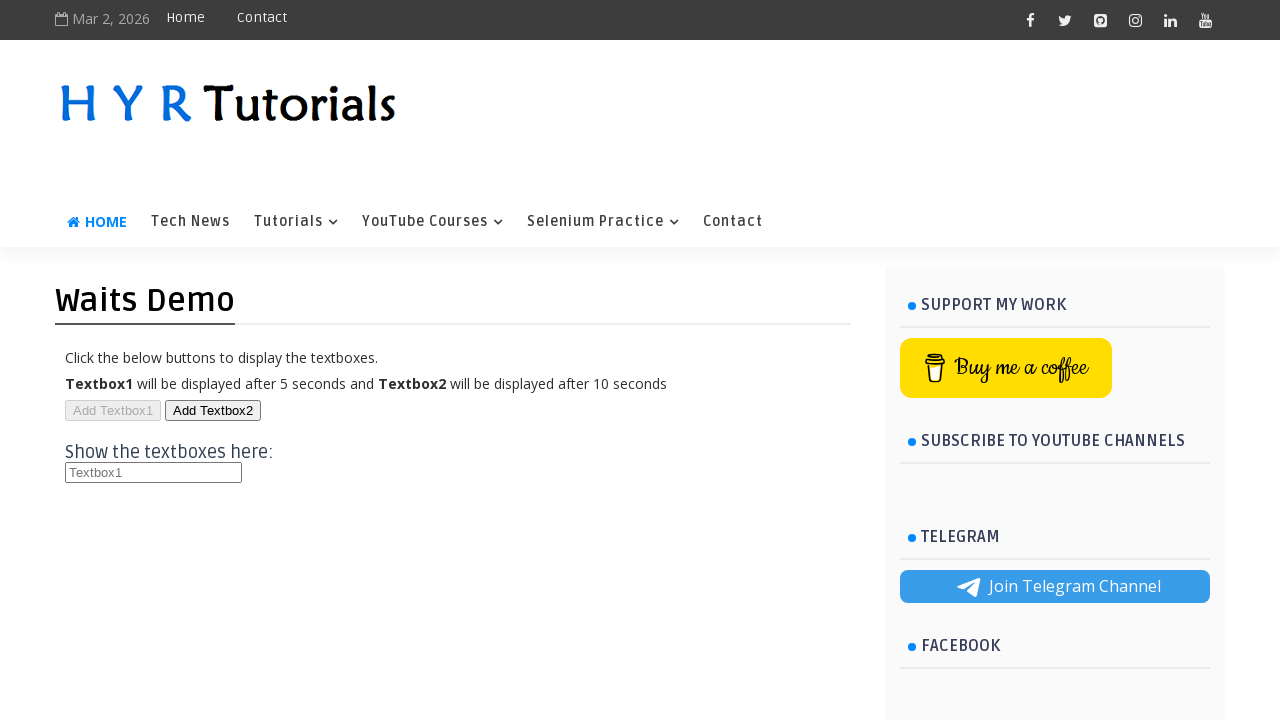

Filled first textbox with 'uma' on #txt1
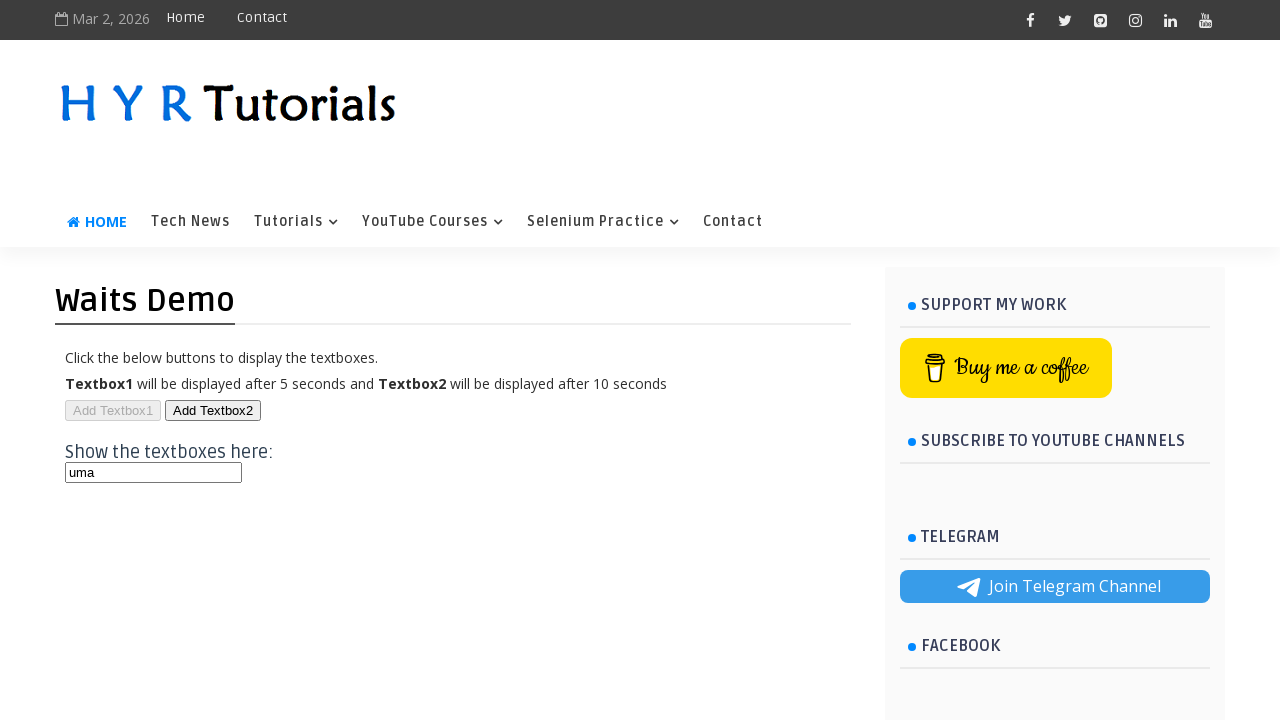

Clicked 'Add Textbox2' button at (213, 410) on xpath=//button[.='Add Textbox2']
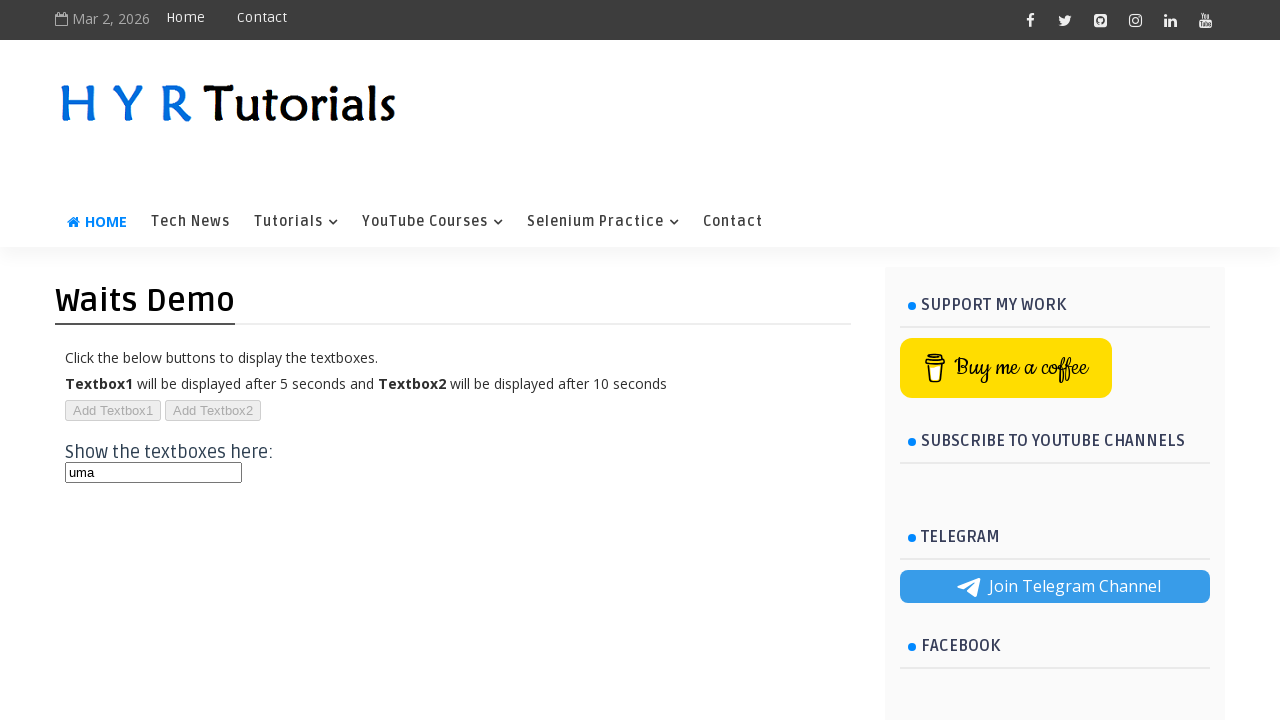

Second textbox became visible
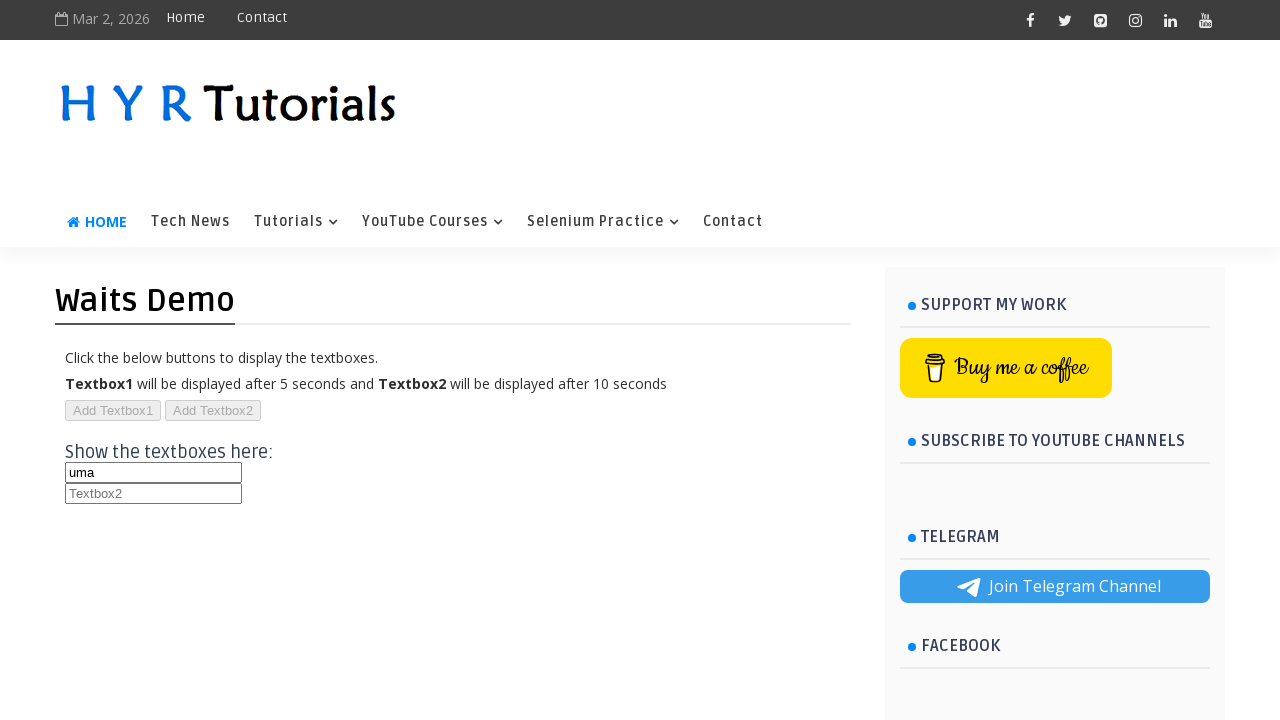

Filled second textbox with 'sangada' on #txt2
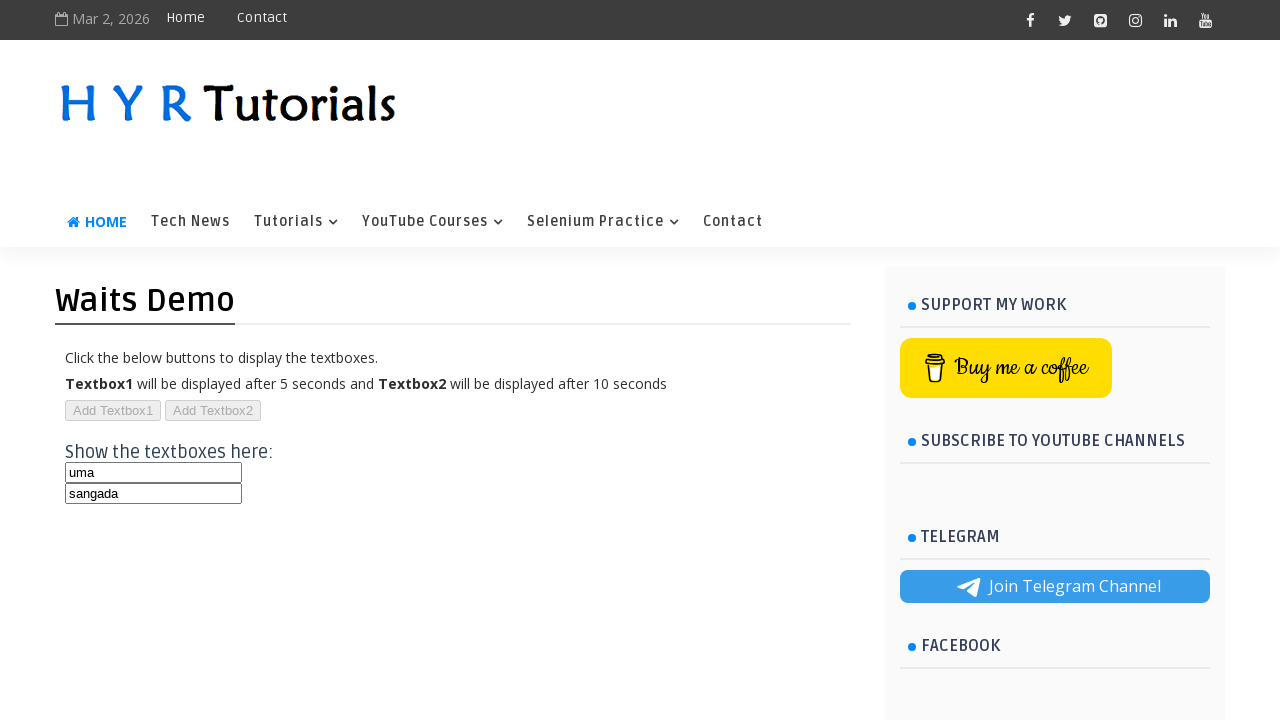

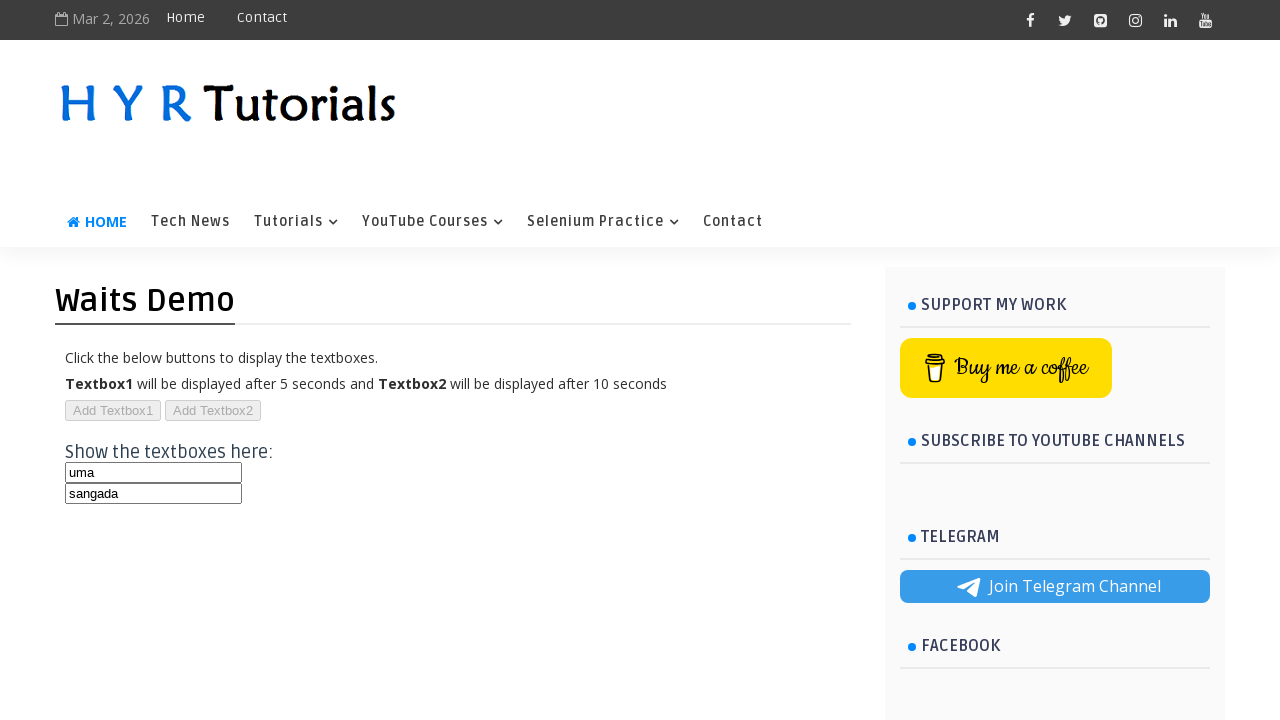